Navigates to the WhiteboxQA website and retrieves the page title

Starting URL: http://www.whiteboxqa.com/

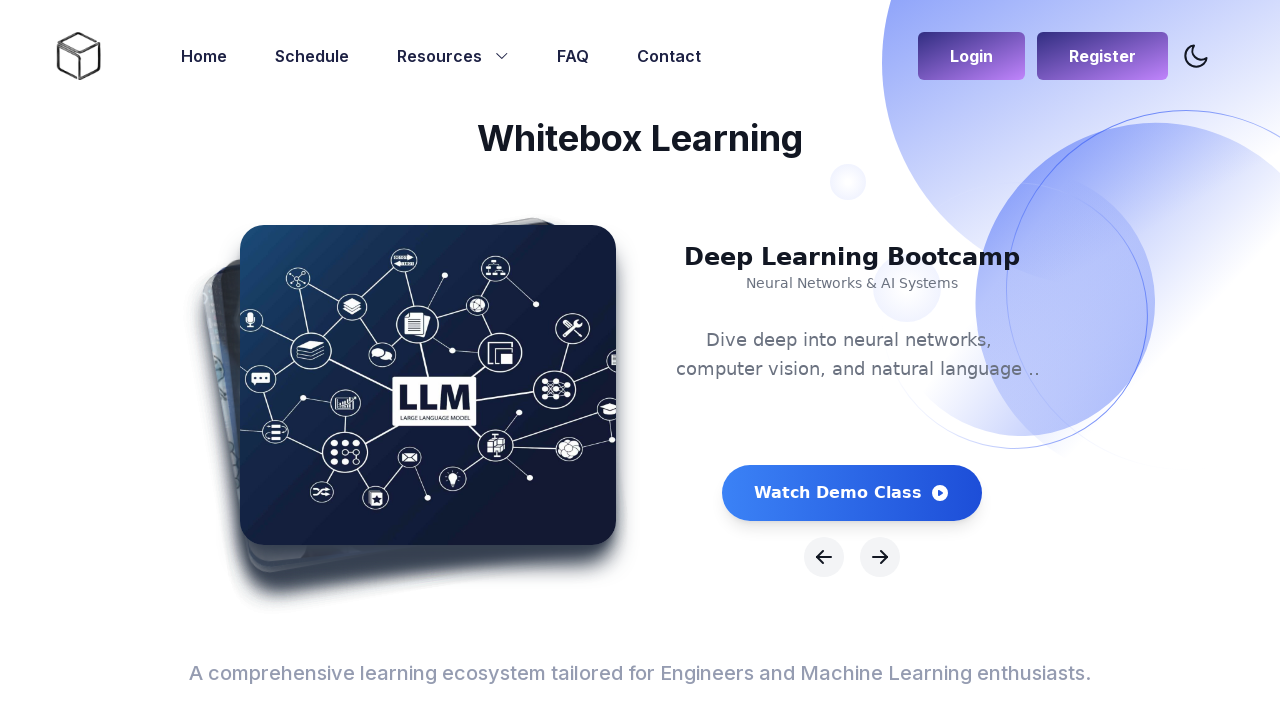

Navigated to WhiteboxQA website
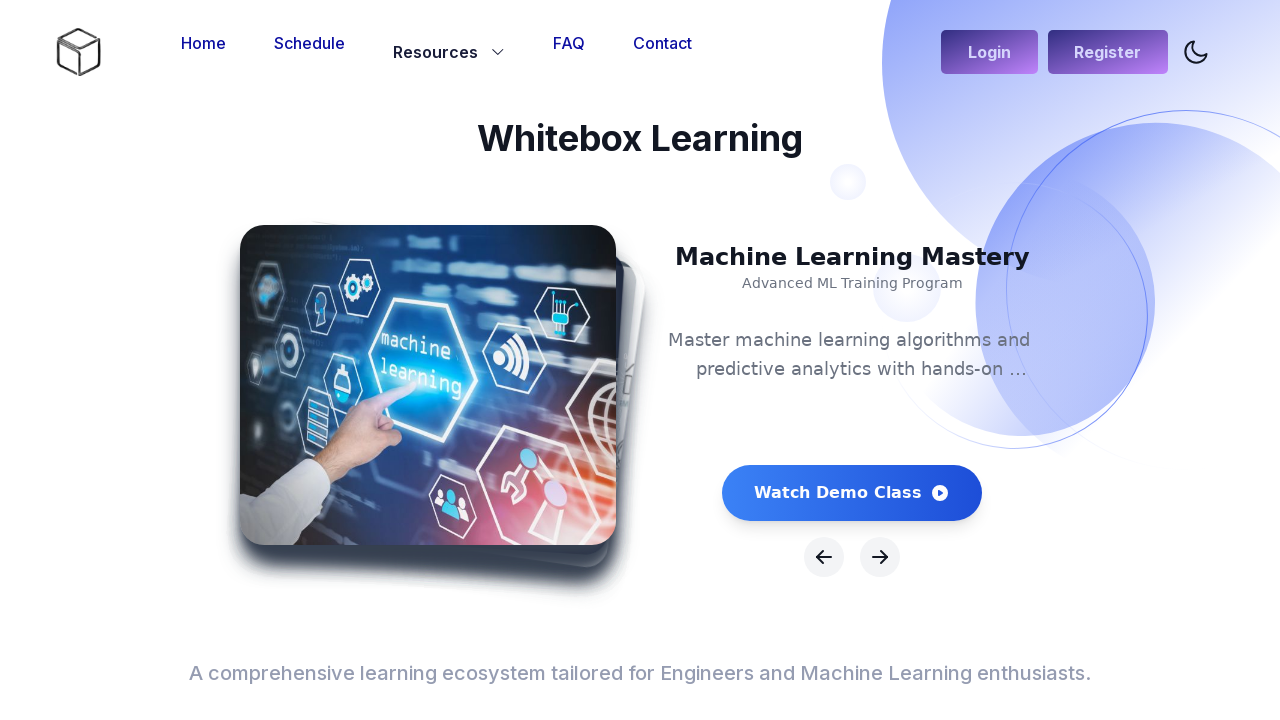

Retrieved page title: Whitebox-Learning - AIML Training and Placements in Bay area
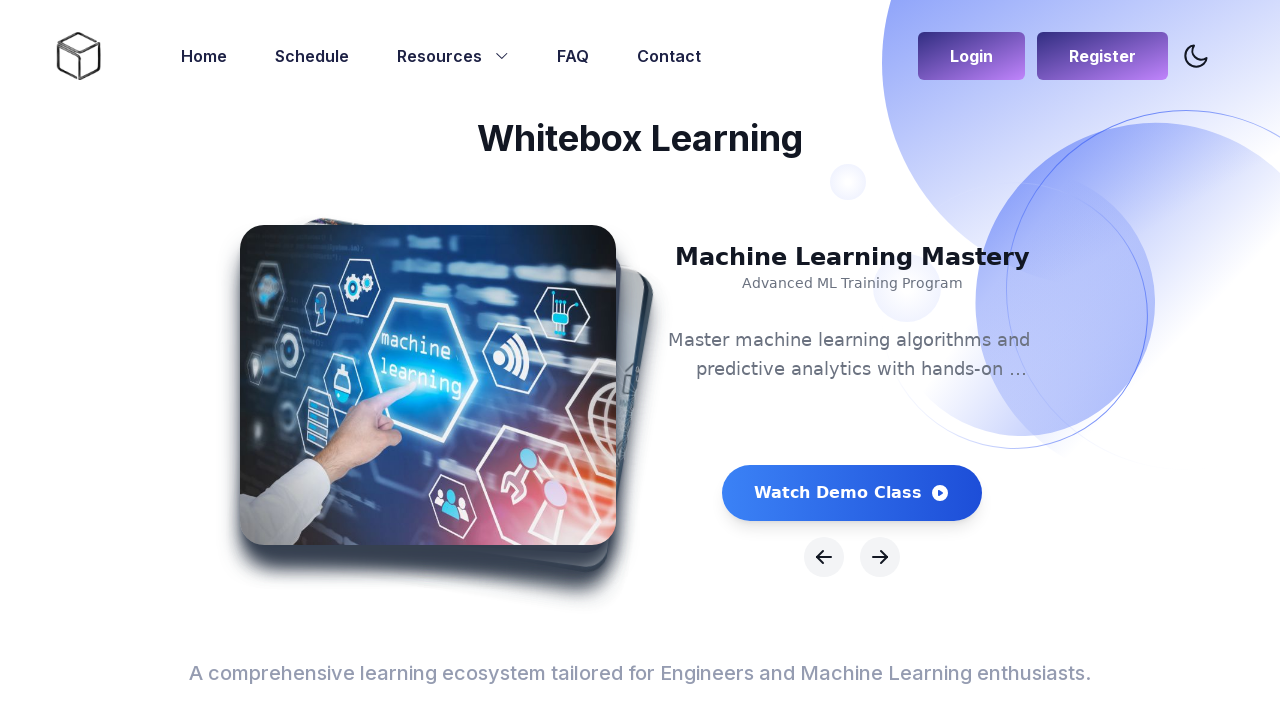

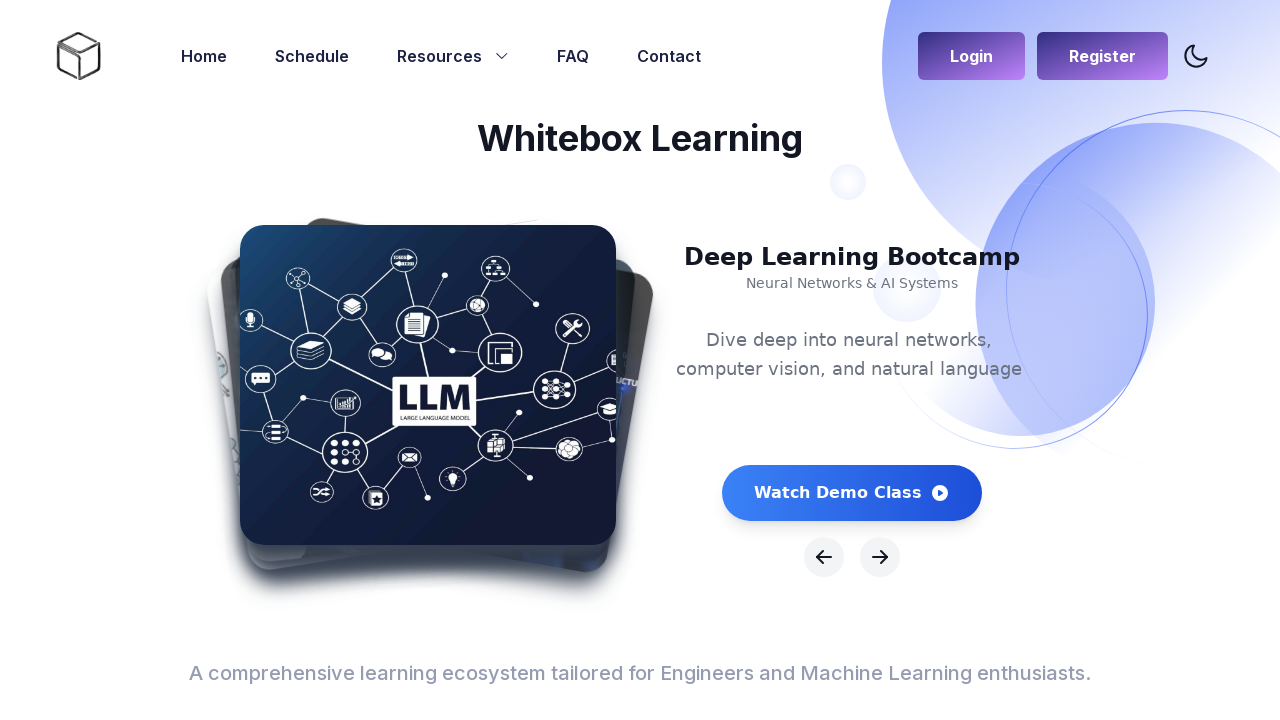